Tests browser navigation functionality by navigating to a URL, then to another site, going back, forward, and refreshing the page

Starting URL: http://omayo.blogspot.com/

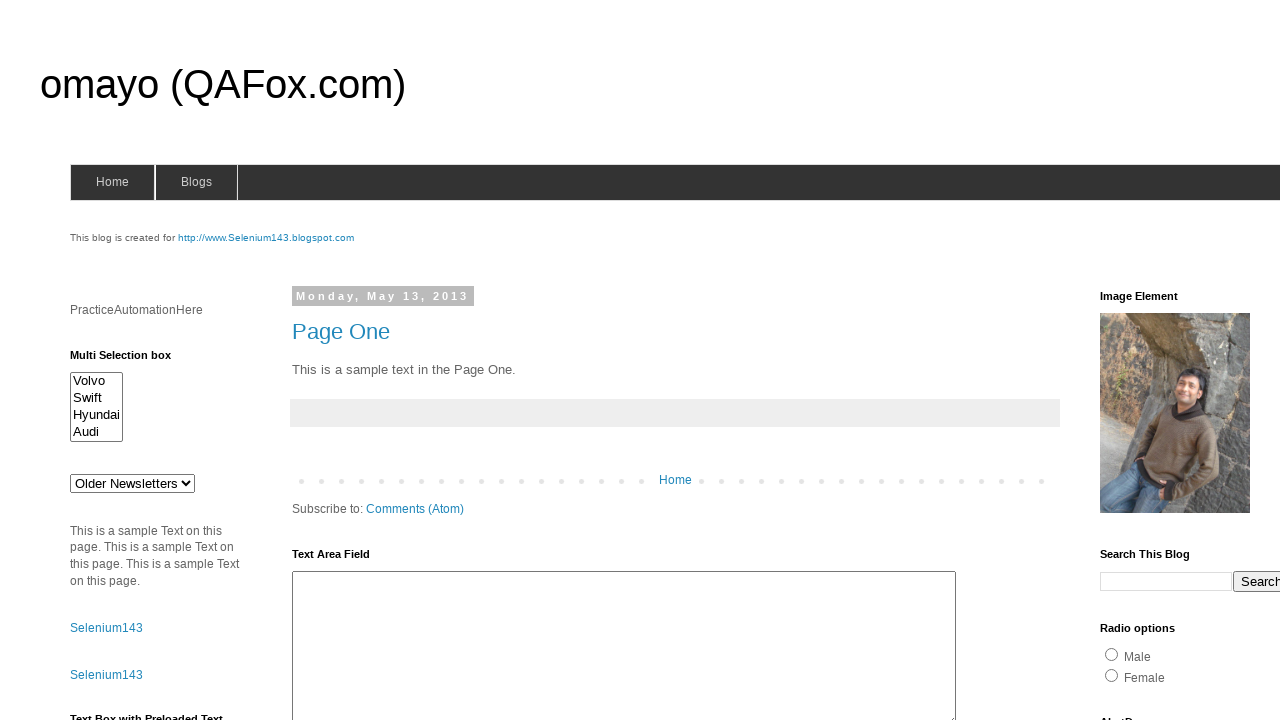

Navigated to starting URL http://omayo.blogspot.com/
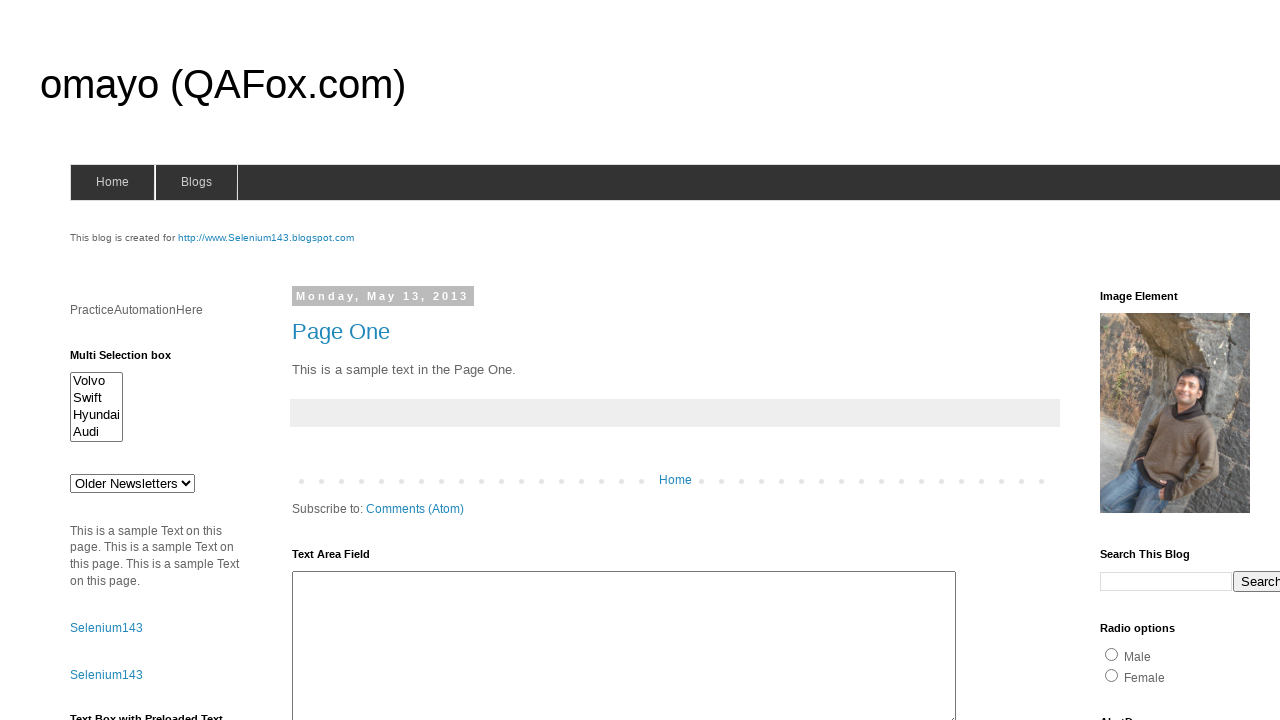

Navigated to w3schools.com
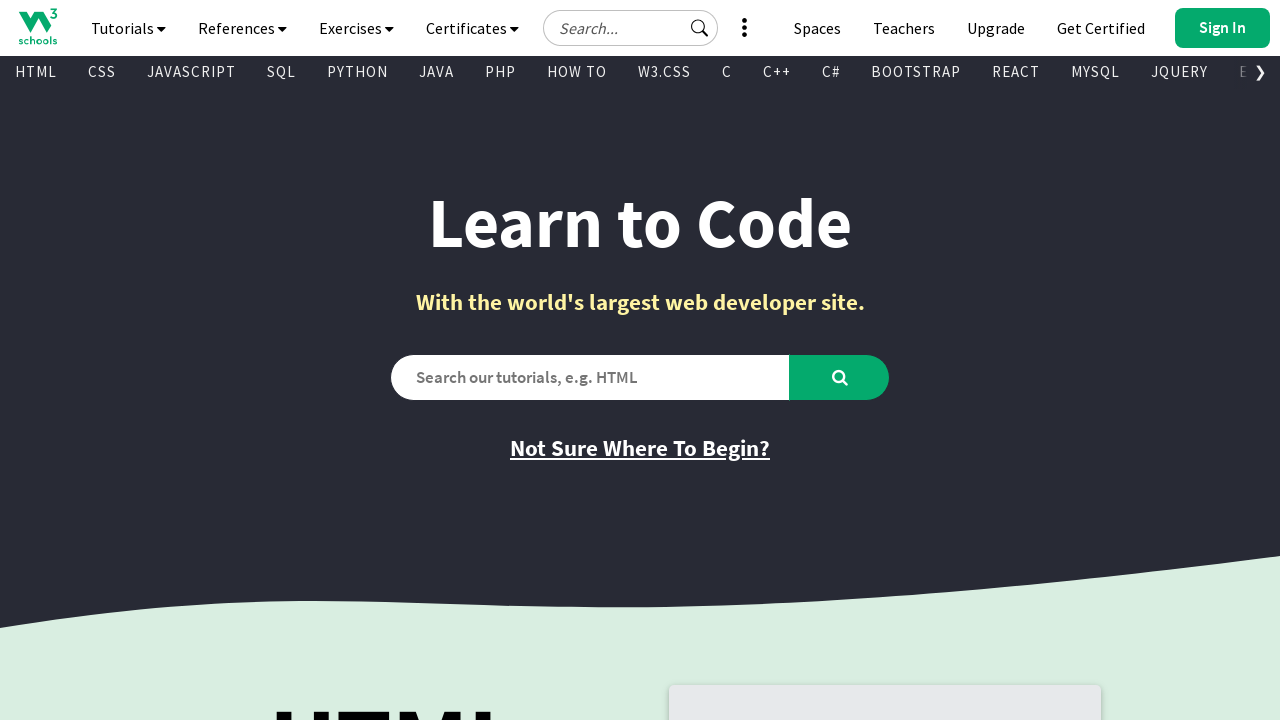

Navigated back to omayo.blogspot.com
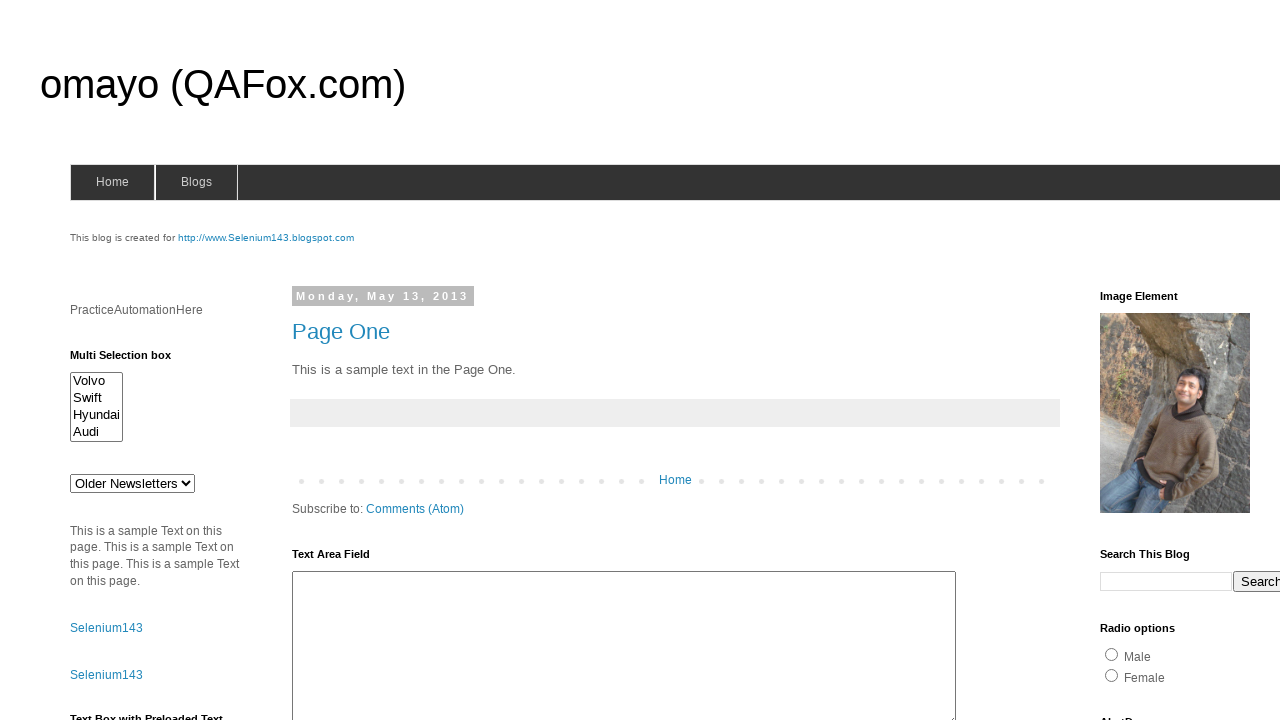

Navigated forward to w3schools.com
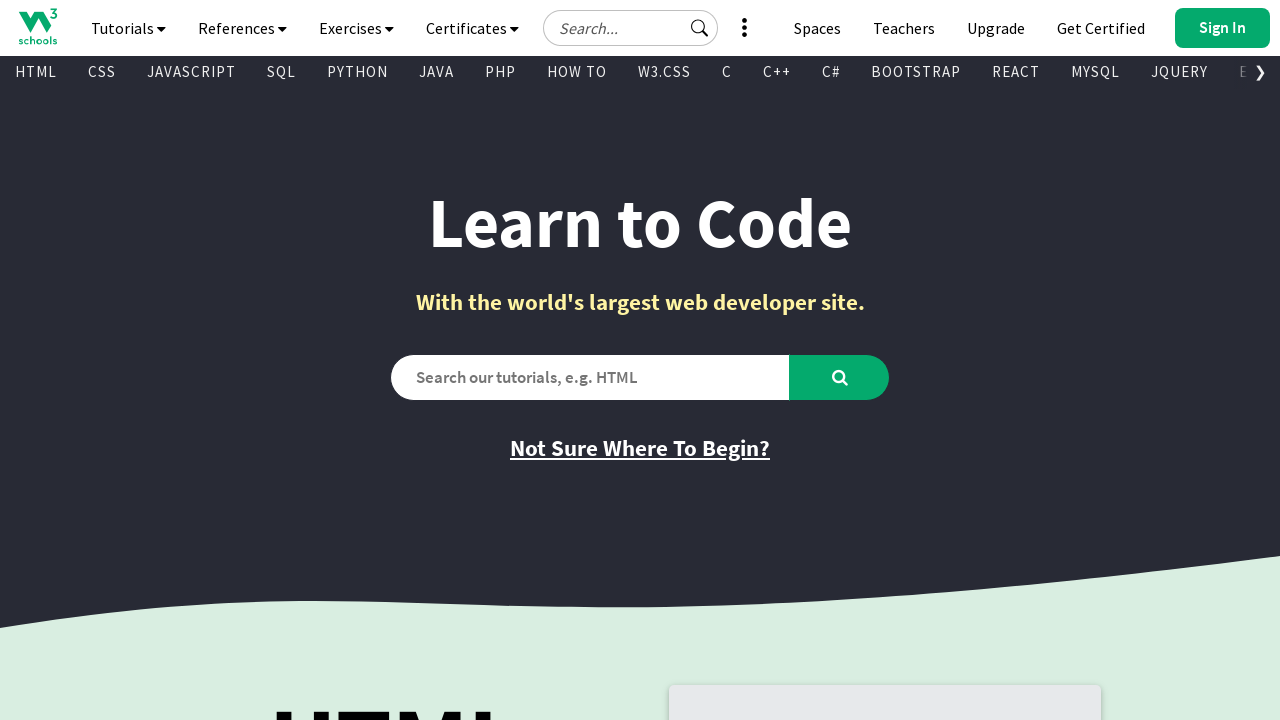

Refreshed the current page
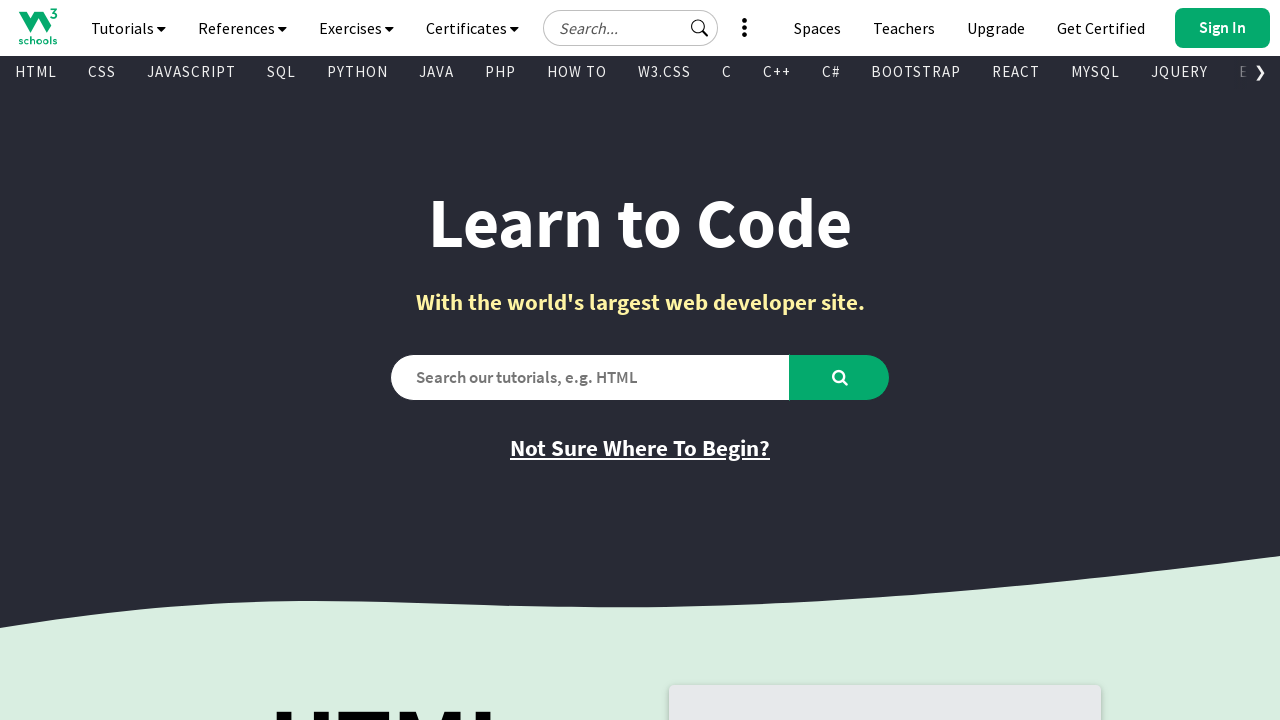

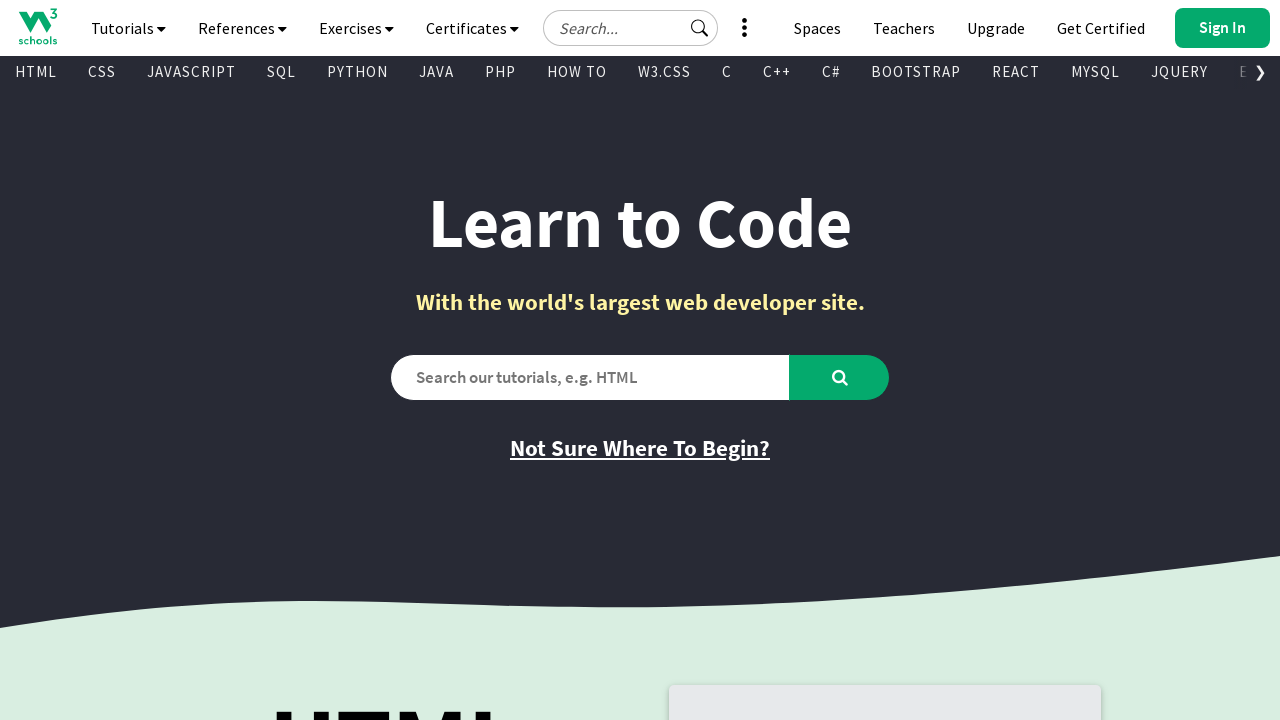